Tests the default sorting functionality on the shop page by navigating to the shop, selecting price sorting from the dropdown, and verifying the products are sorted correctly.

Starting URL: https://practice.automationtesting.in/

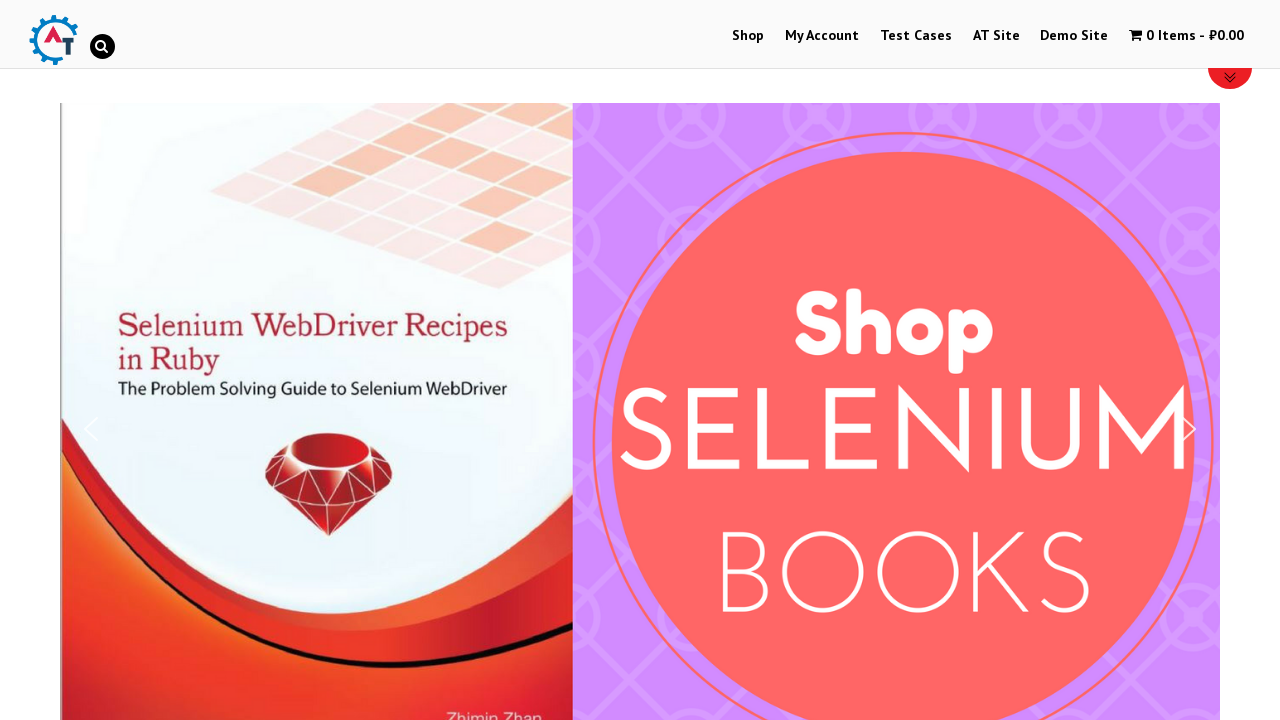

Clicked on Shop link to navigate to shop page at (748, 36) on text=Shop
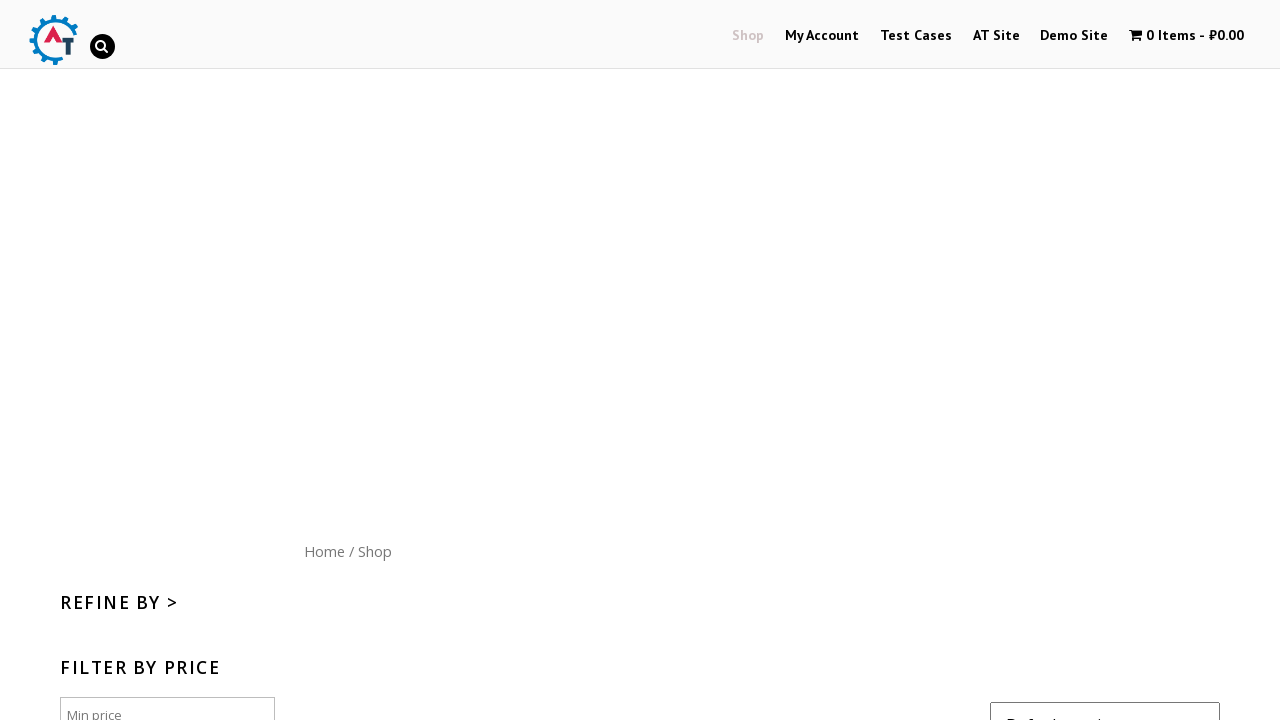

Shop page loaded successfully
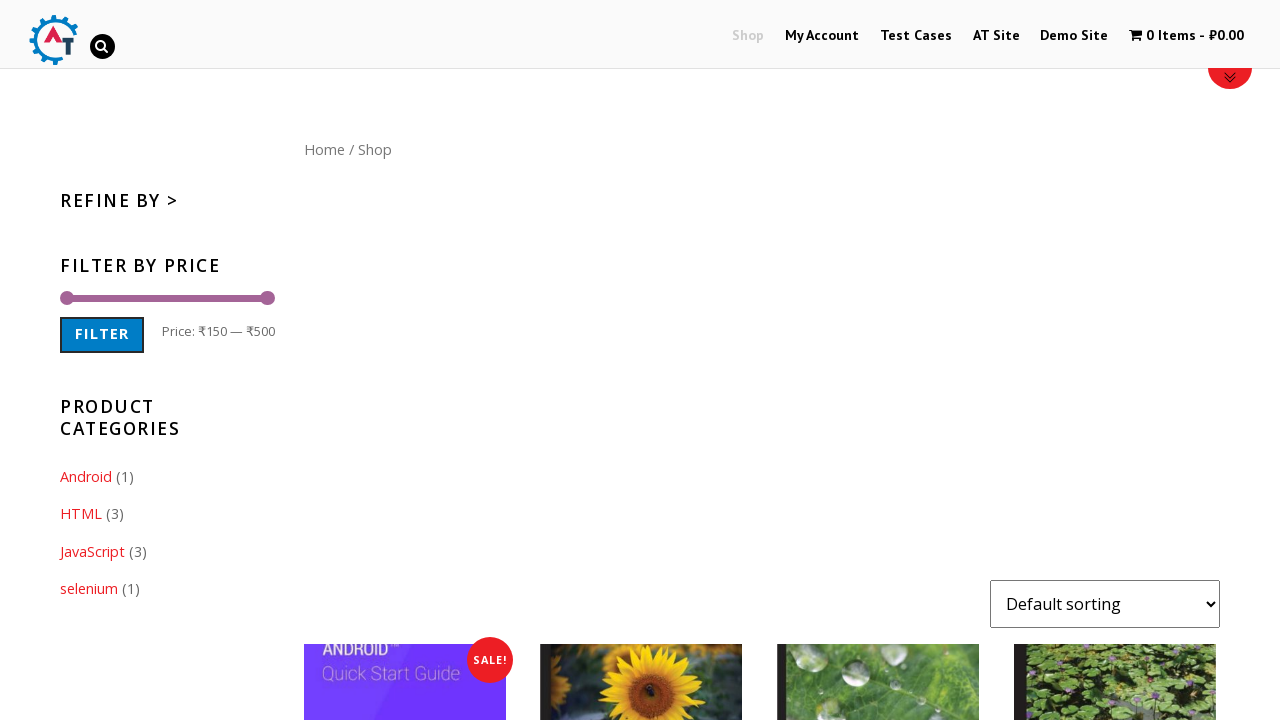

Clicked on the sorting dropdown at (1105, 604) on select.orderby, .orderby
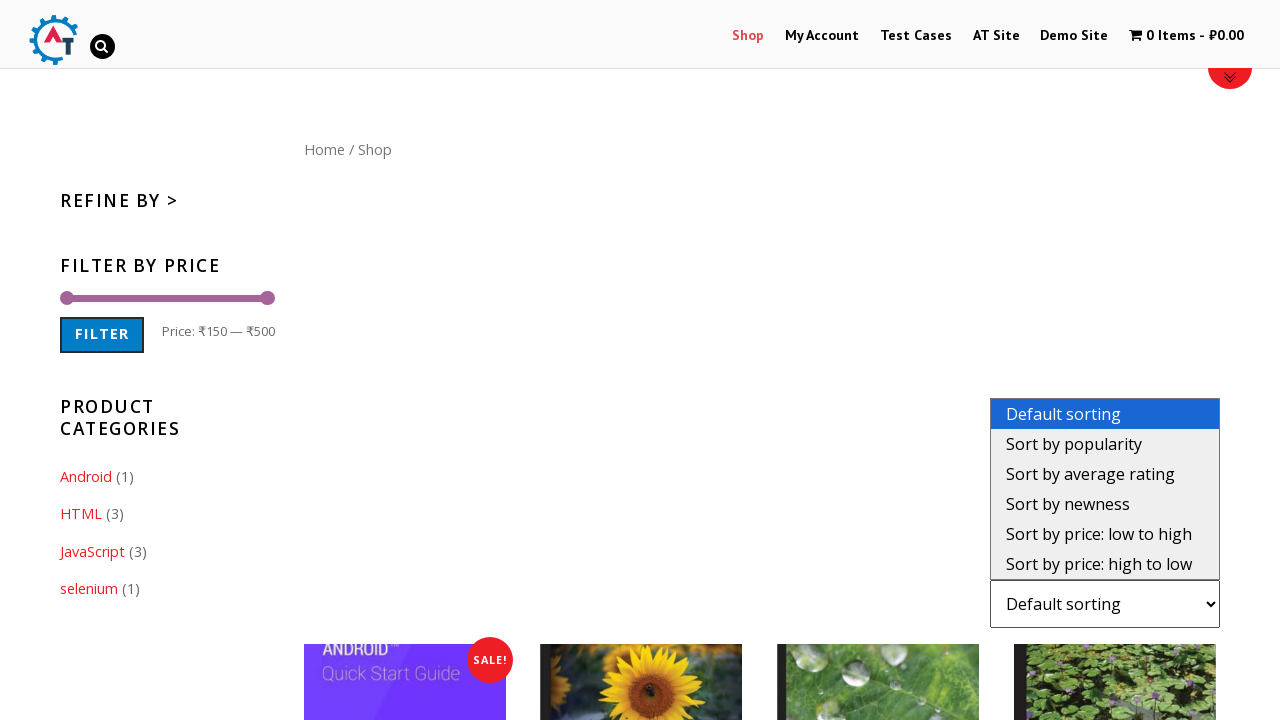

Selected price sorting option from dropdown on select.orderby
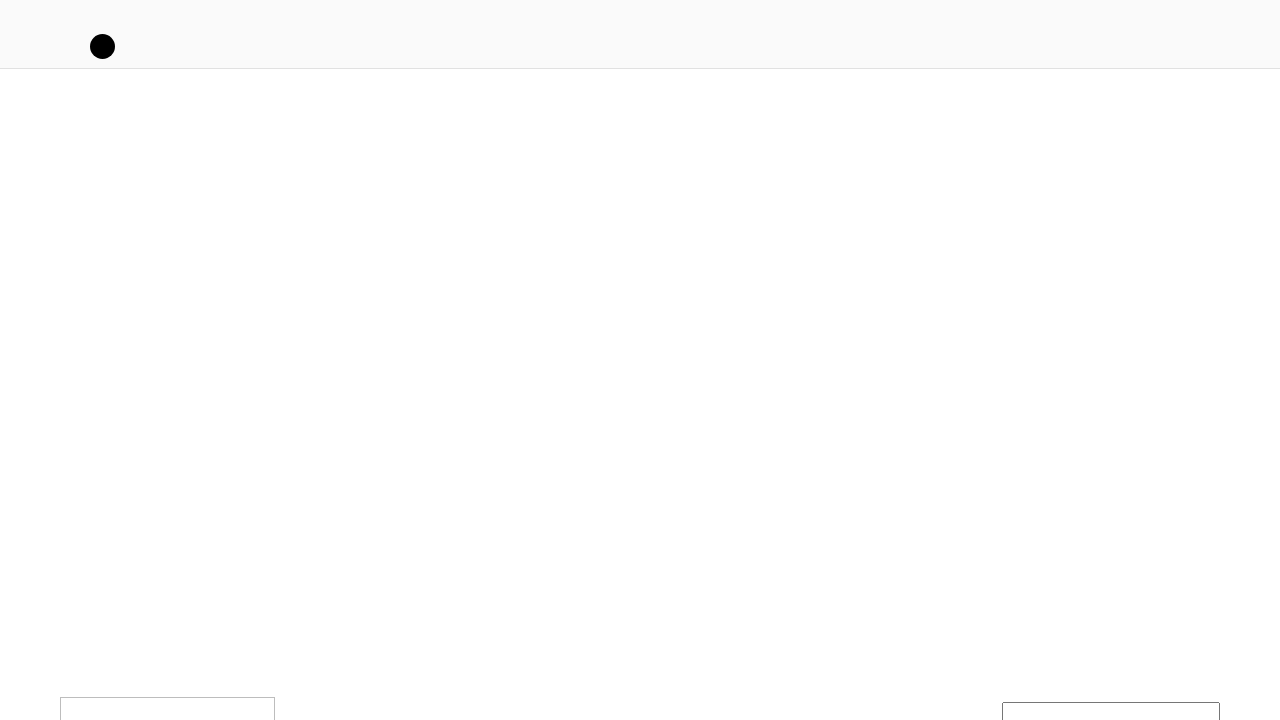

Products reloaded with price sorting applied
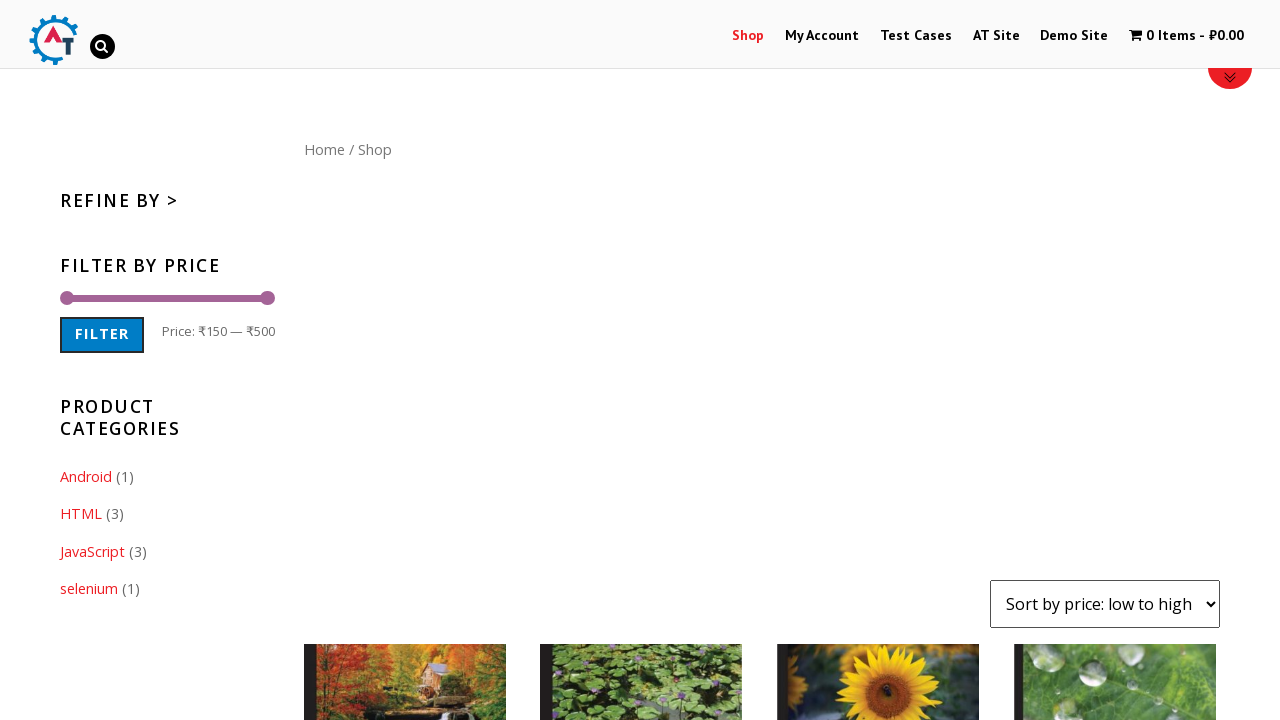

Verified products are displayed with sorting applied
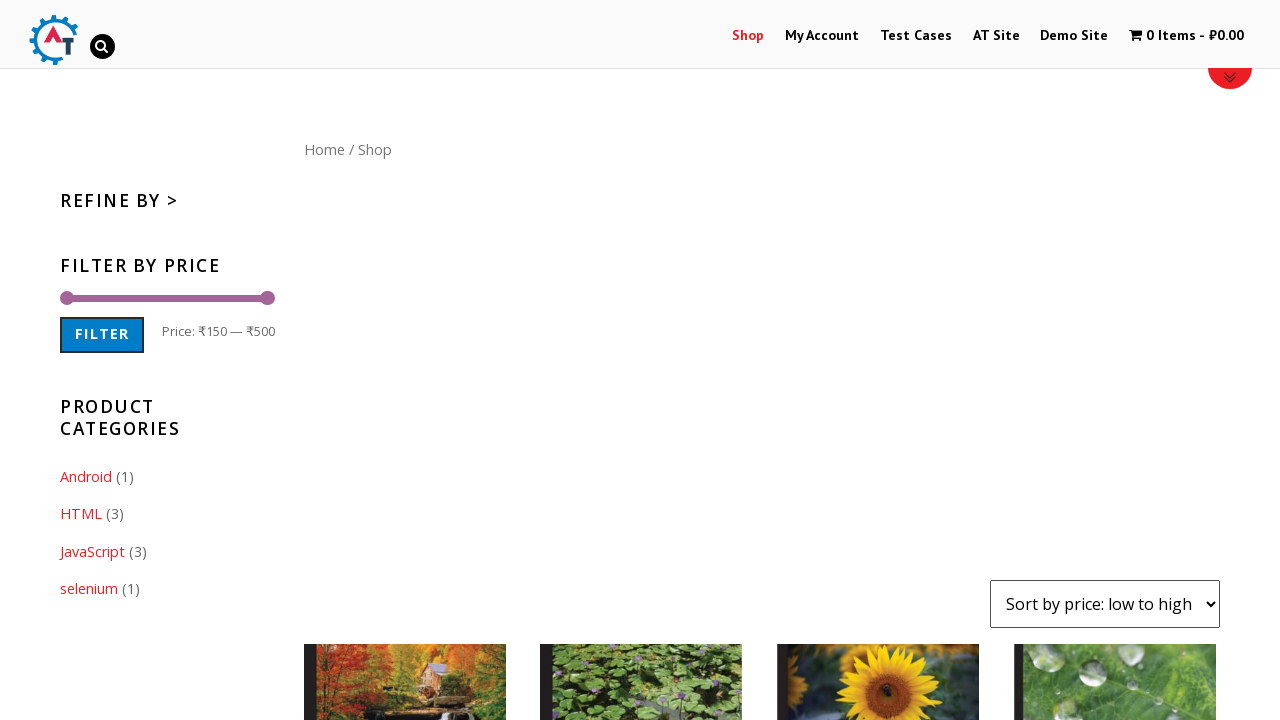

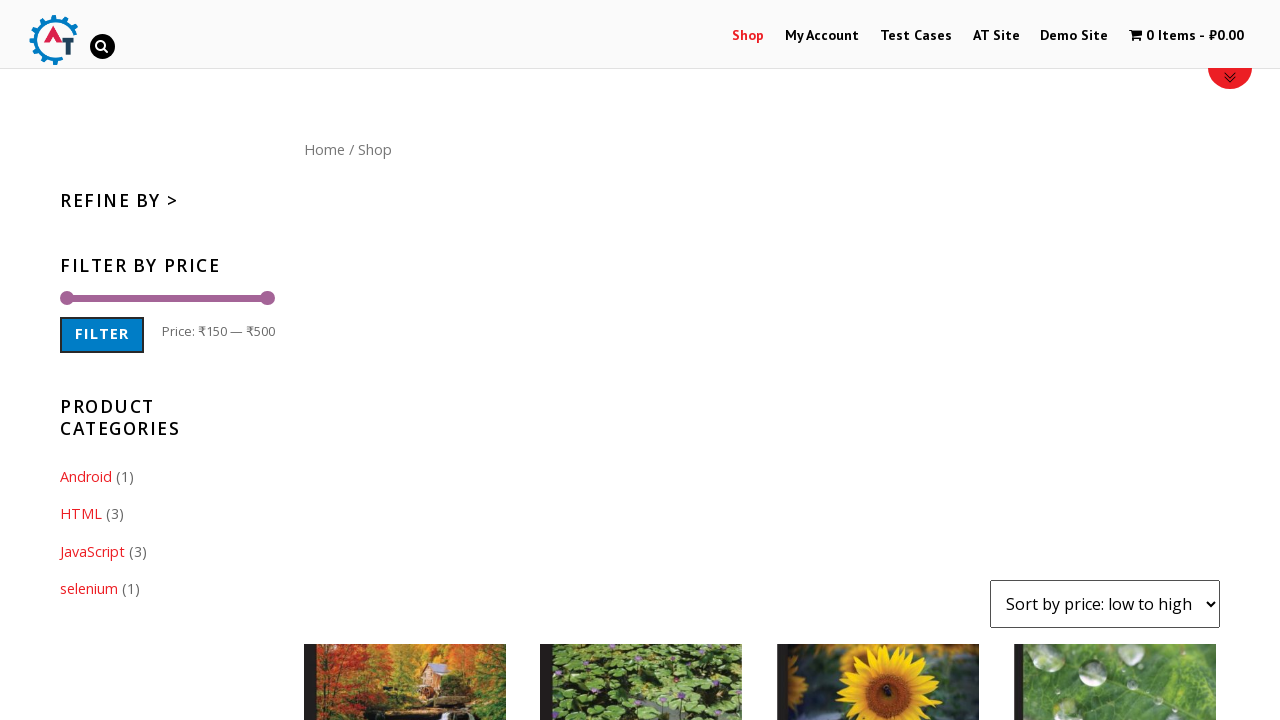